Navigates to a YouTube video page and uses keyboard navigation (TAB keys) to reach the play button, then presses ENTER to interact with the video player.

Starting URL: https://www.youtube.com/watch?v=dQw4w9WgXcQ

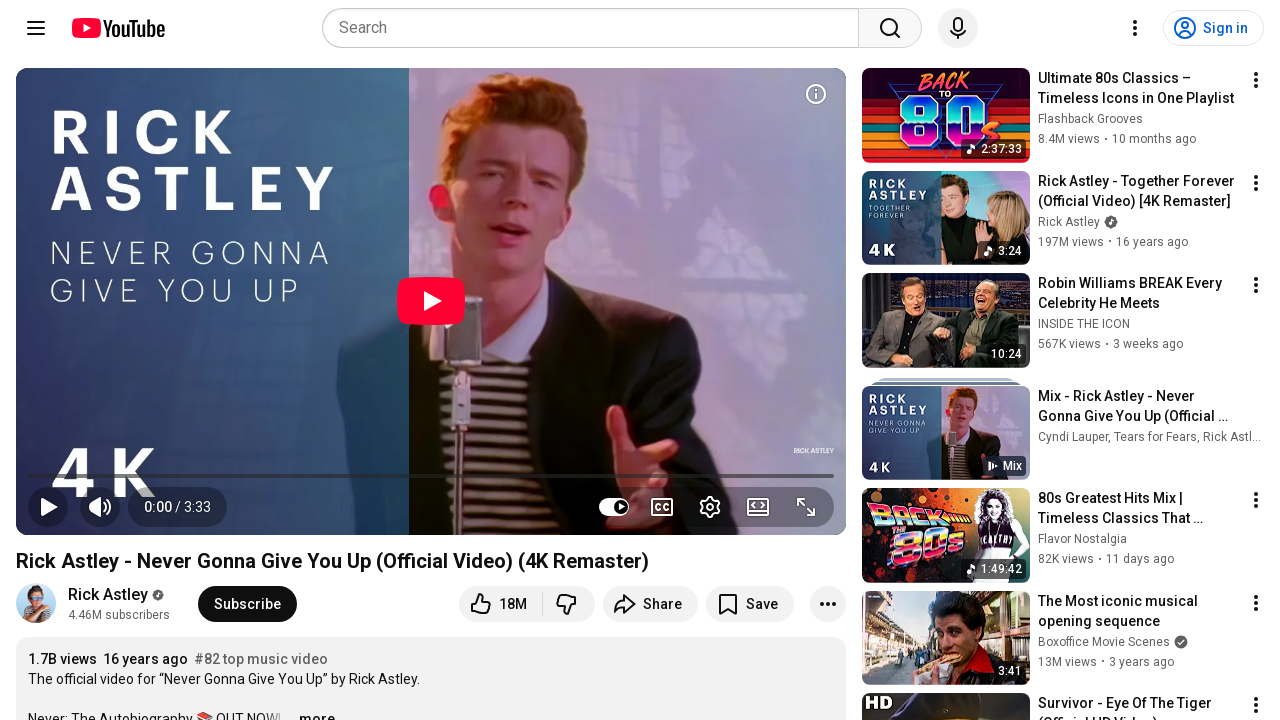

Navigated to YouTube video page
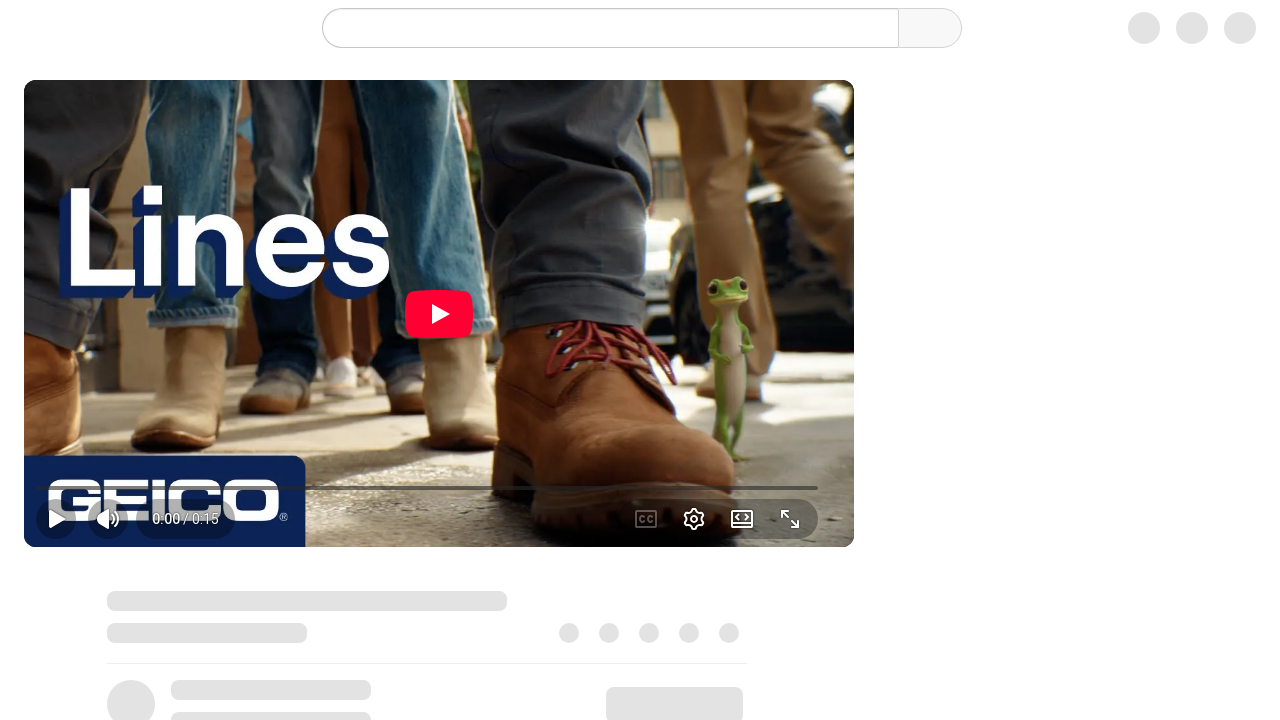

Page loaded (domcontentloaded state reached)
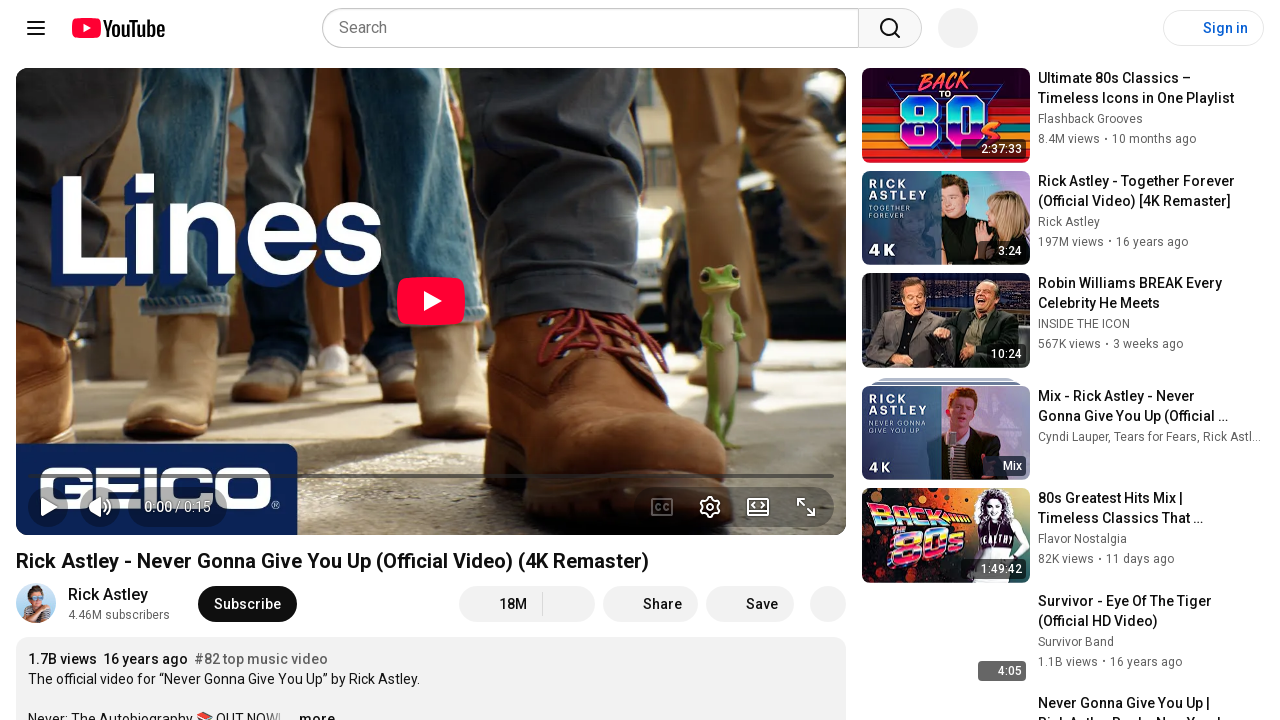

Pressed Tab key (1st navigation)
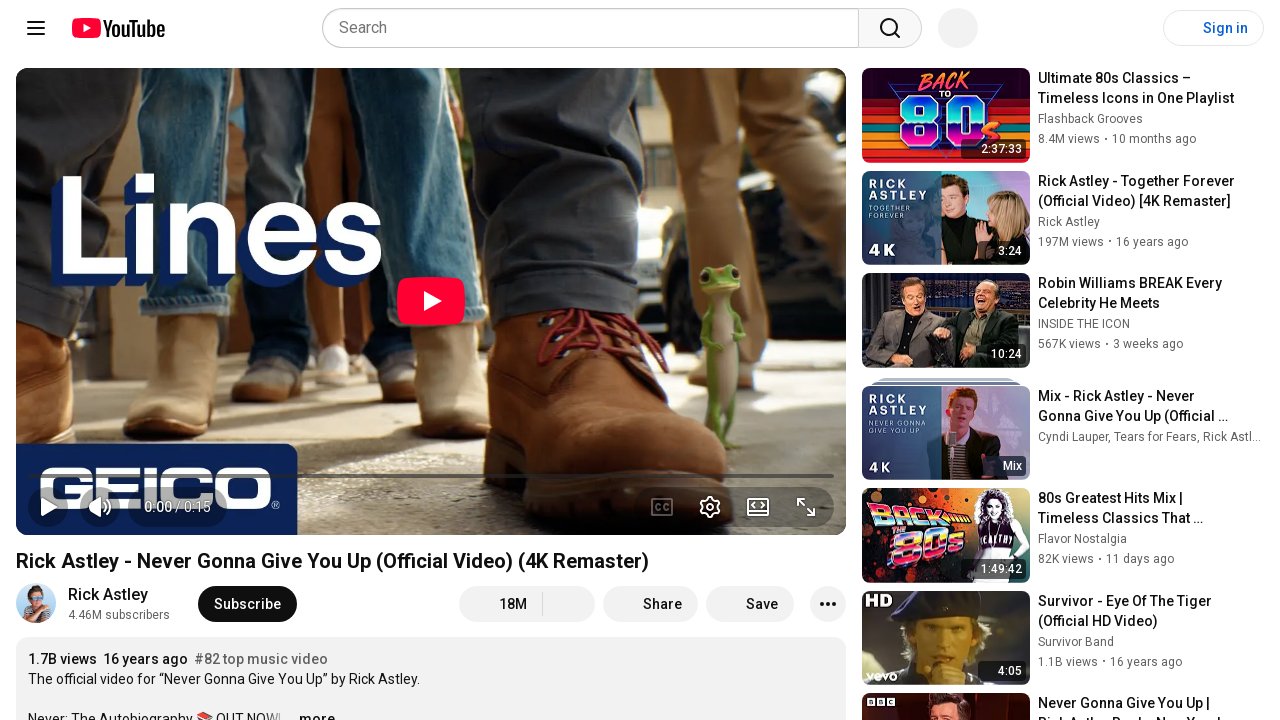

Pressed Tab key (2nd navigation)
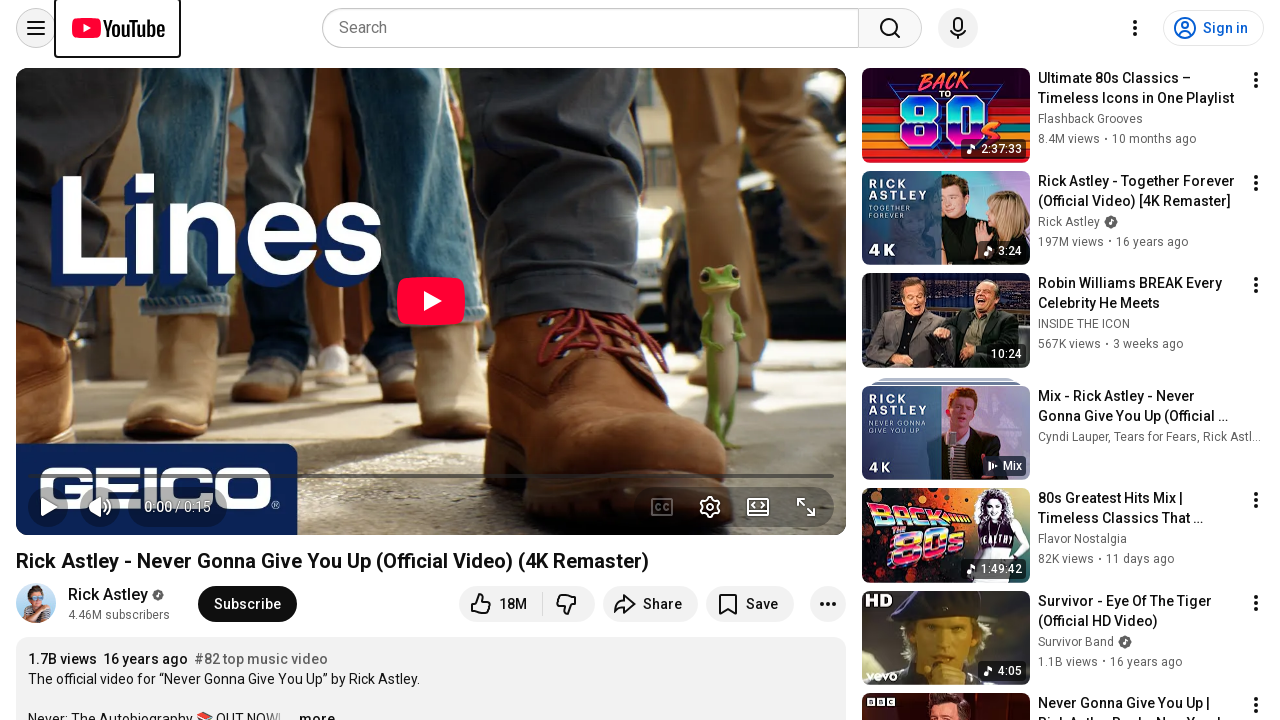

Pressed Tab key (3rd navigation)
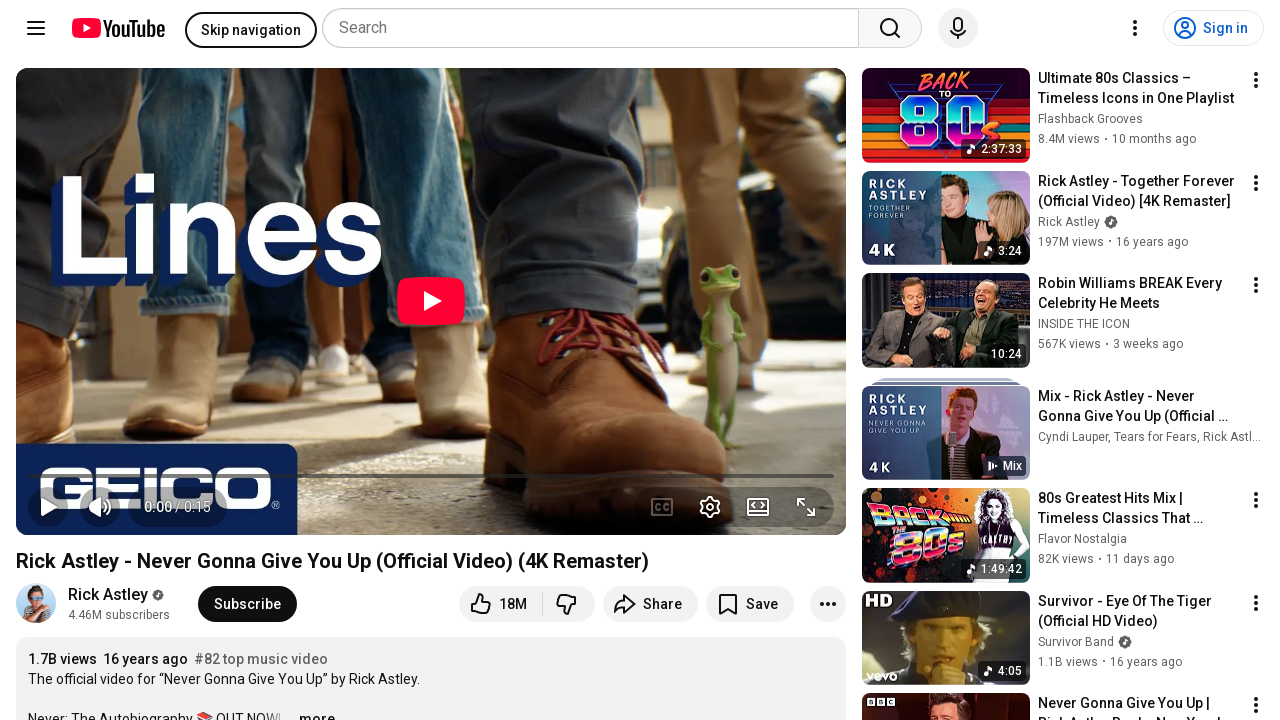

Pressed Tab key (4th navigation)
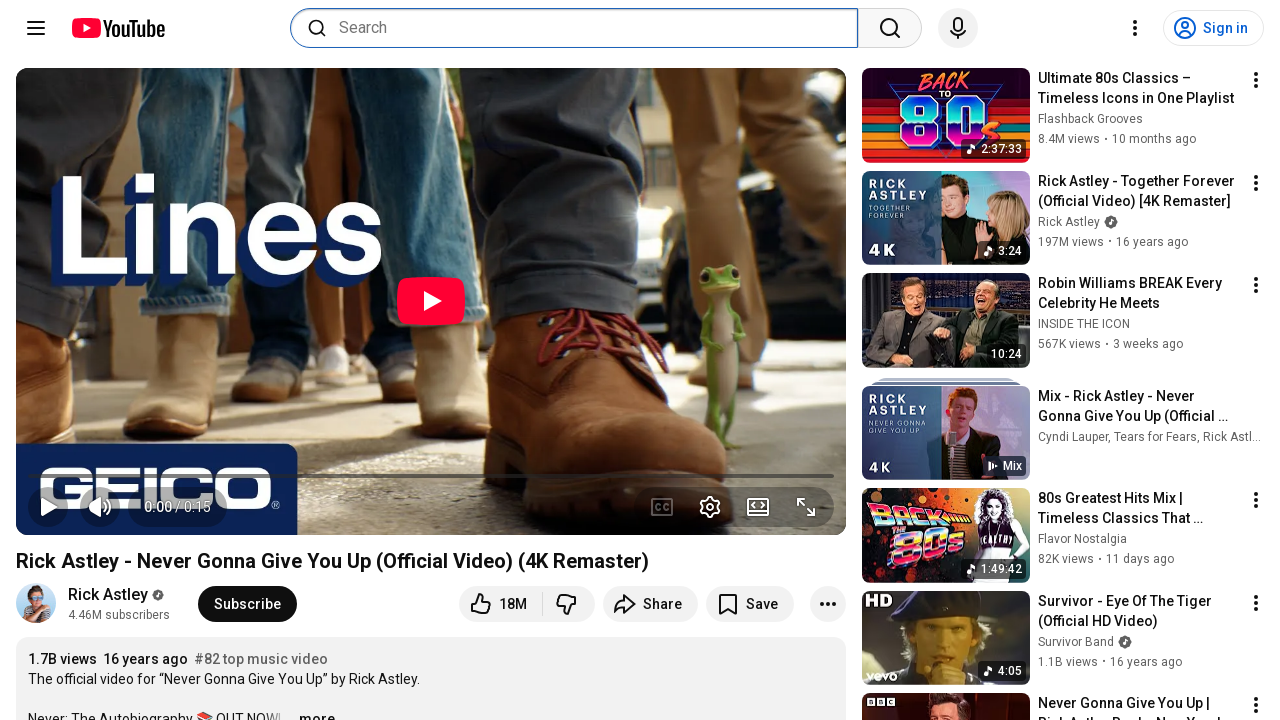

Pressed Tab key (5th navigation)
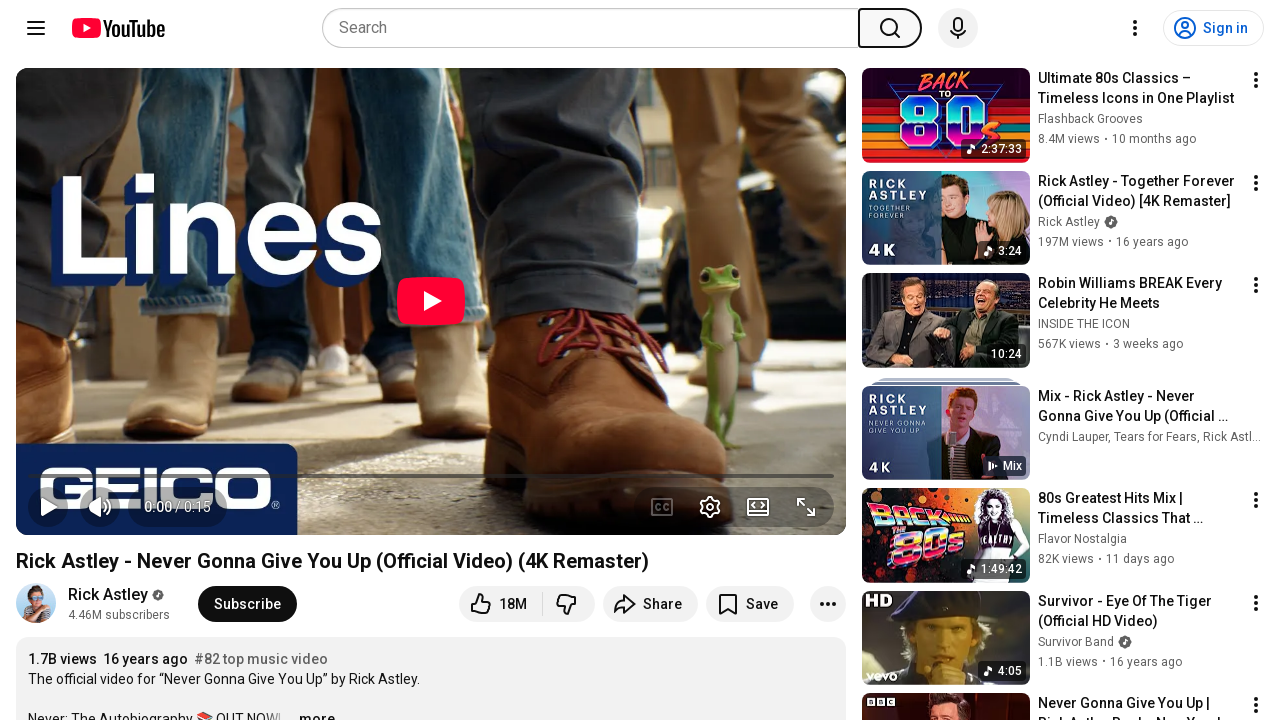

Pressed Tab key (6th navigation)
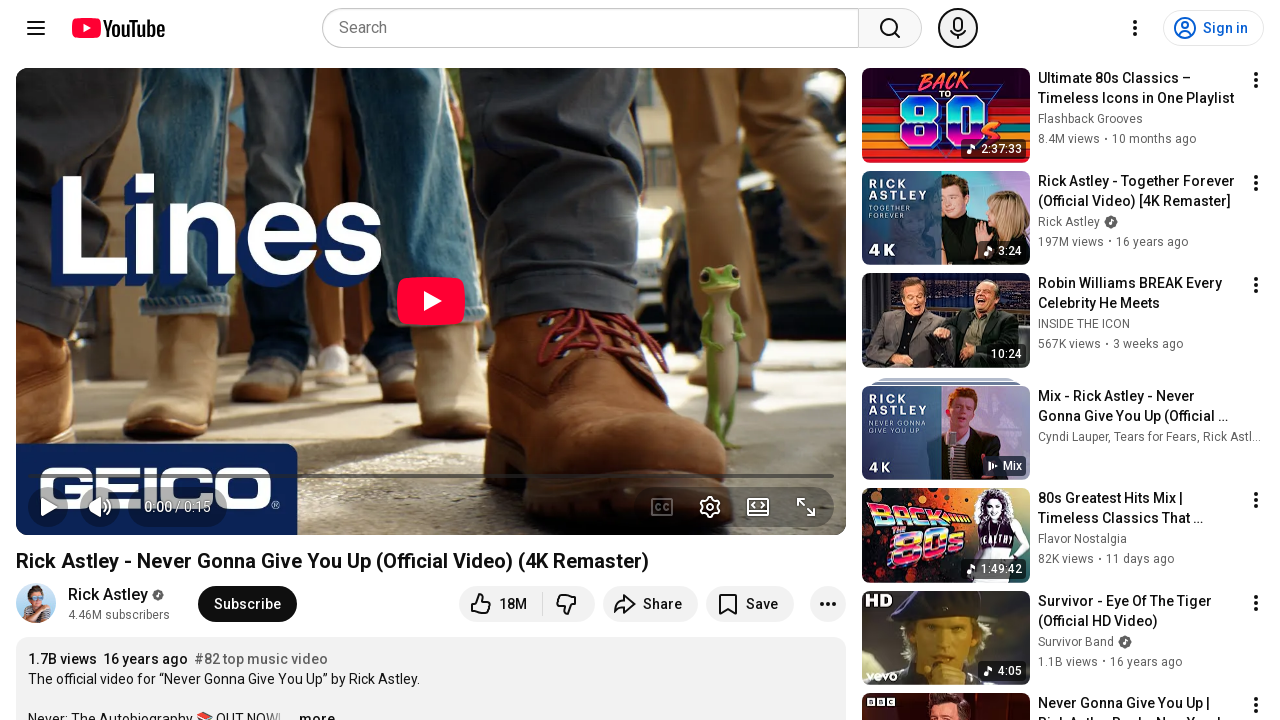

Pressed Tab key (7th navigation)
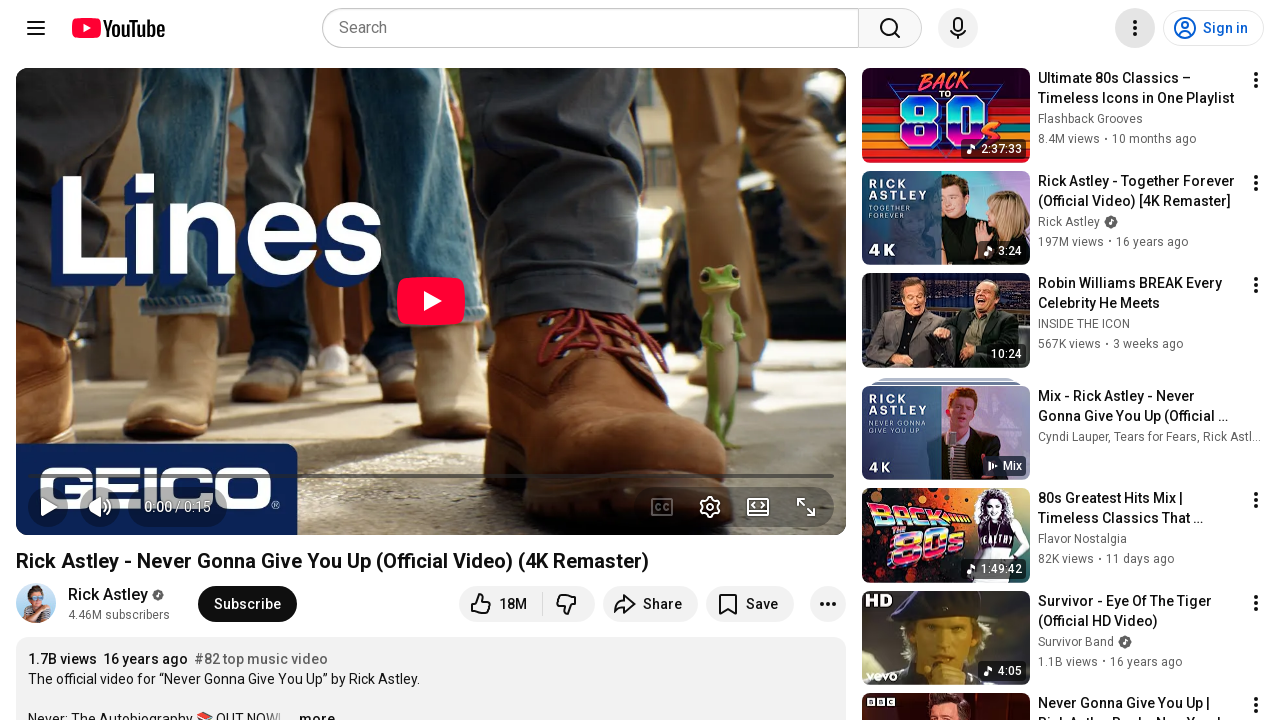

Pressed Enter to interact with play button
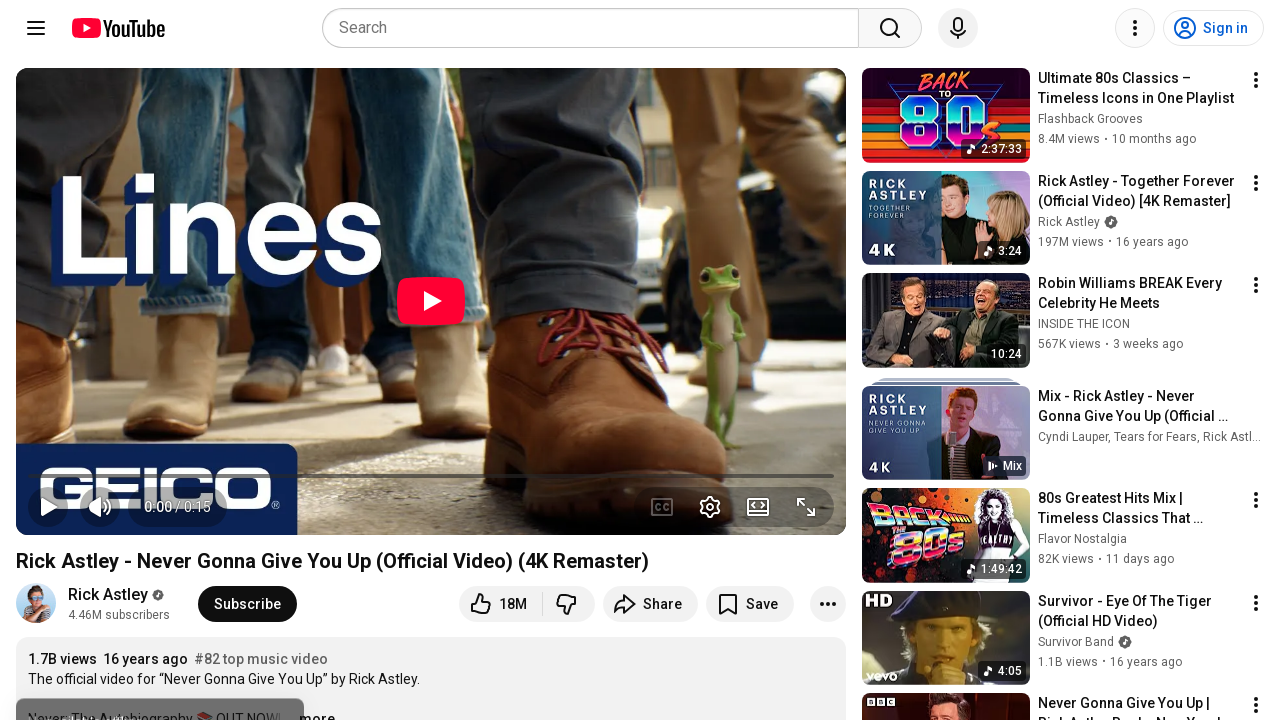

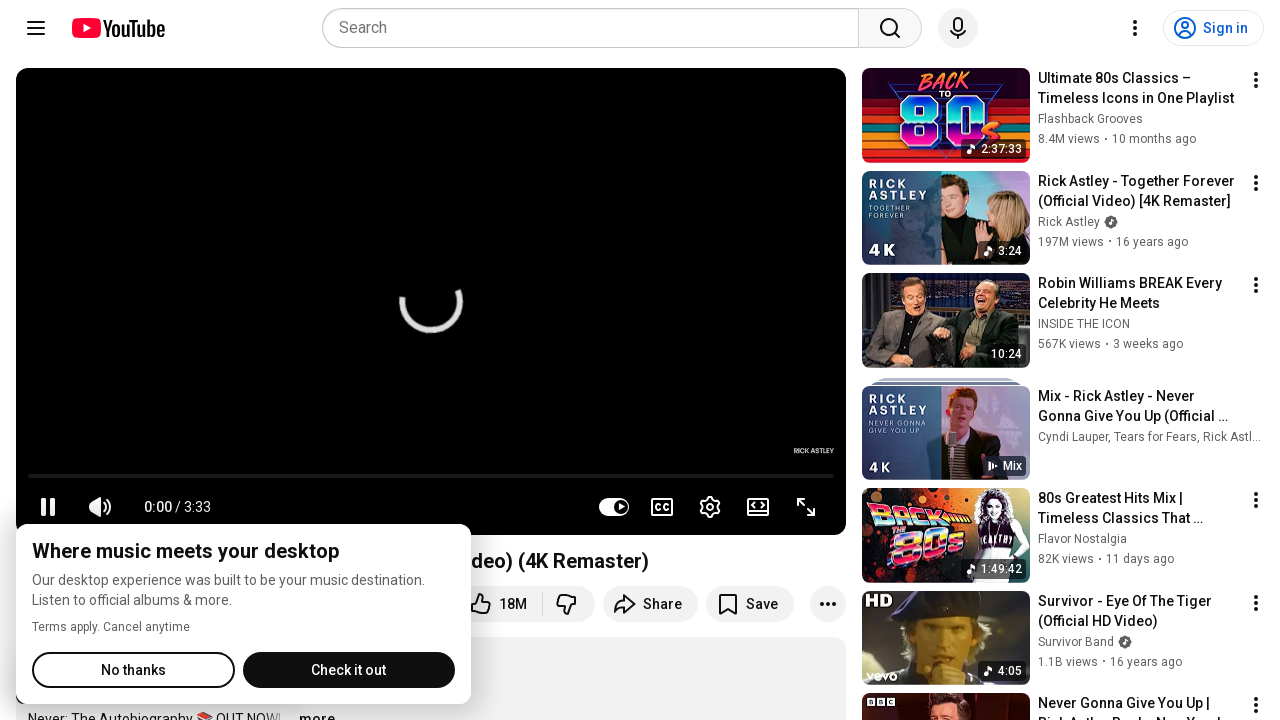